Navigates to AJIO shopping website and maximizes the browser window

Starting URL: https://www.ajio.com/

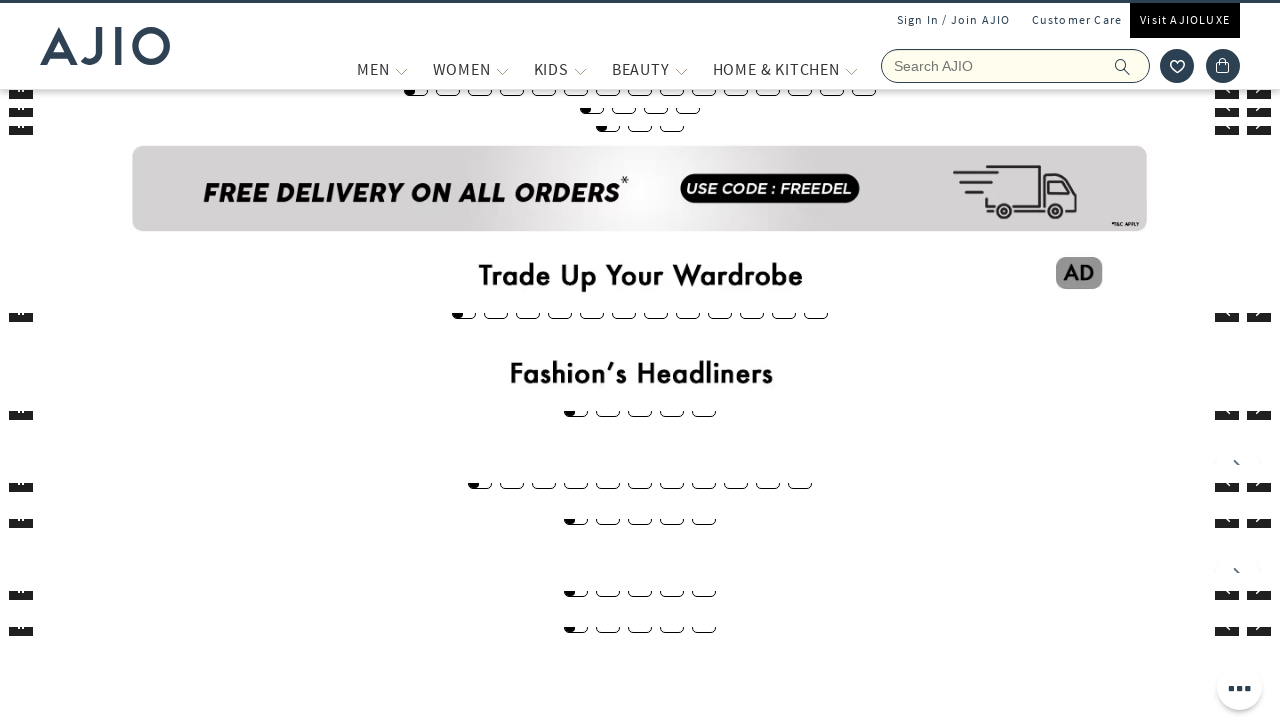

Navigated to AJIO shopping website
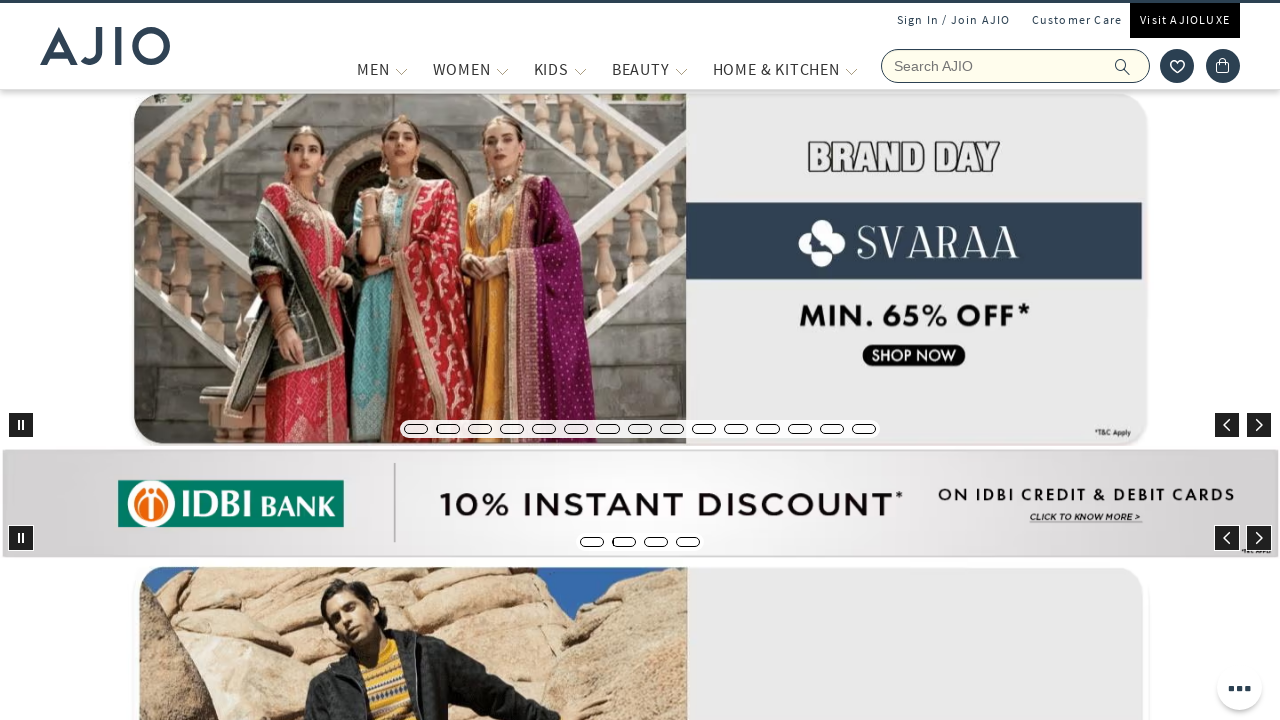

Maximized browser window to 1920x1080
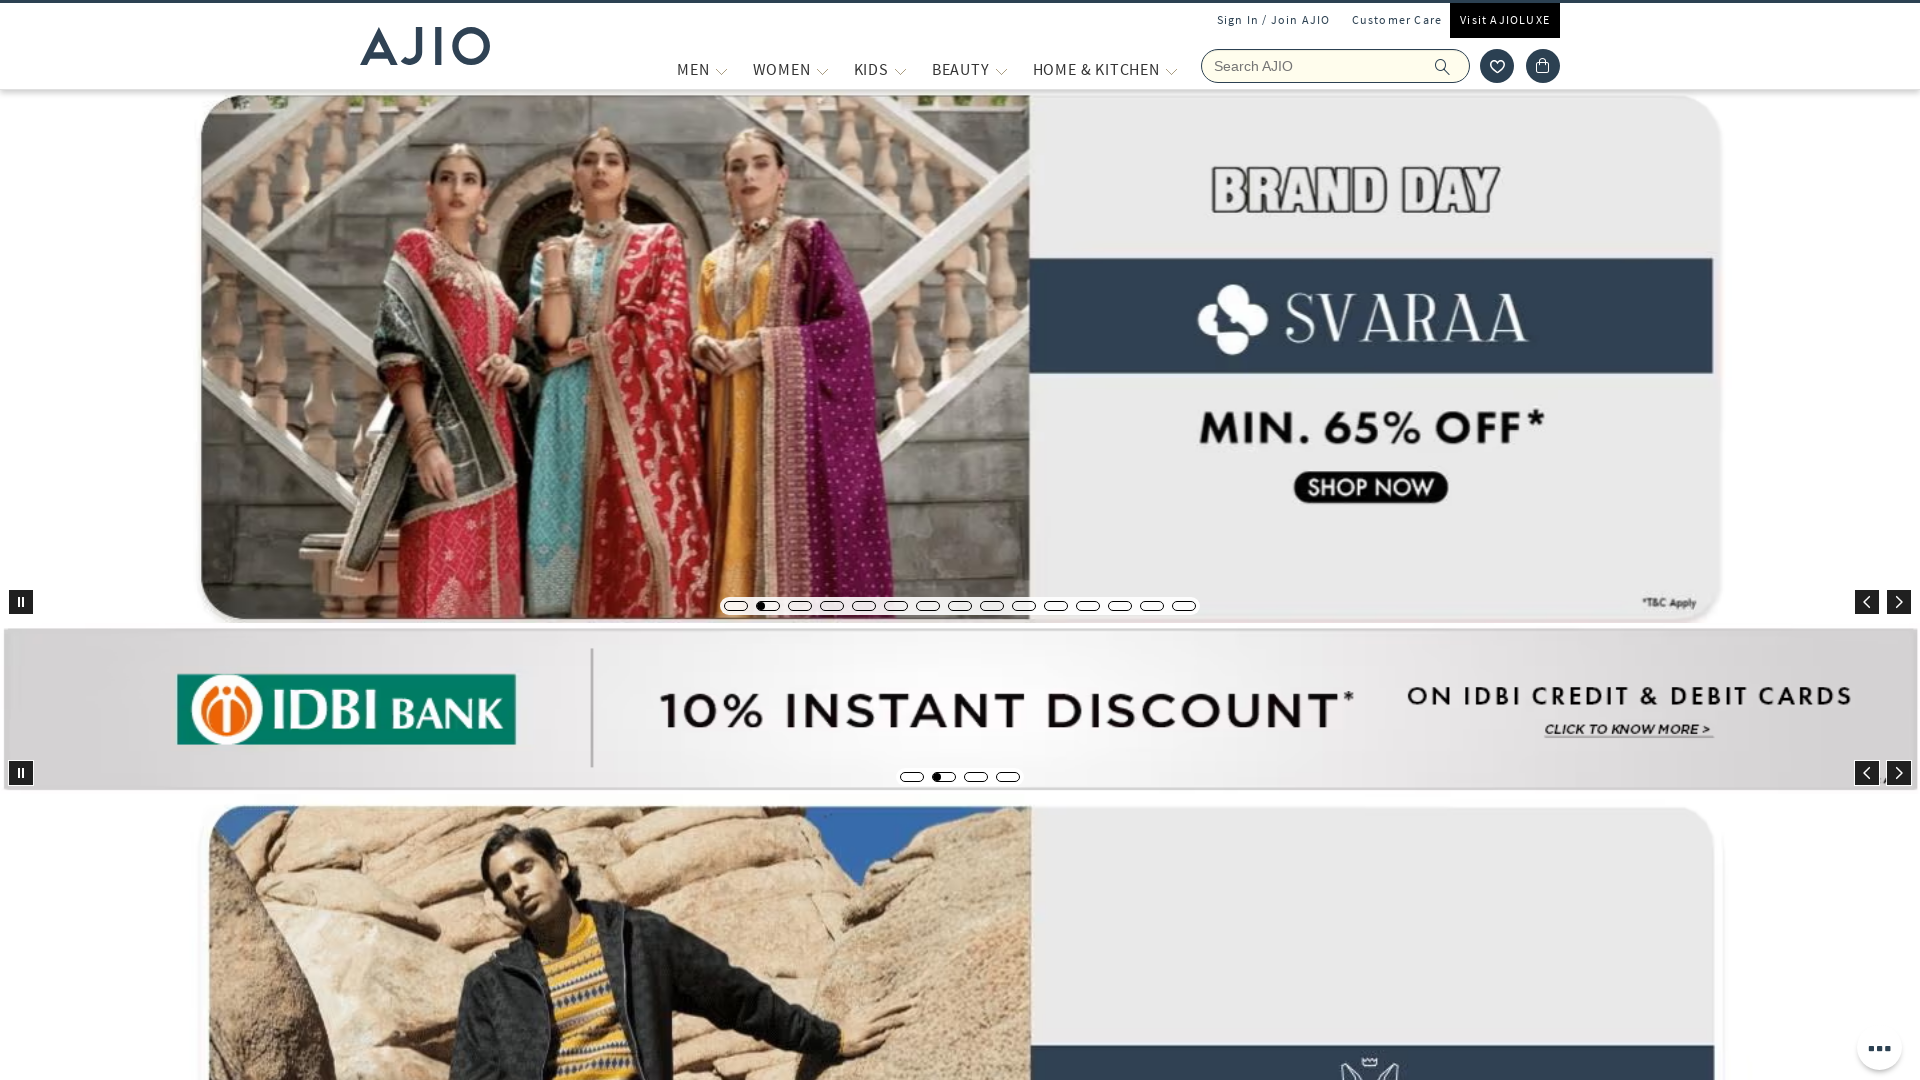

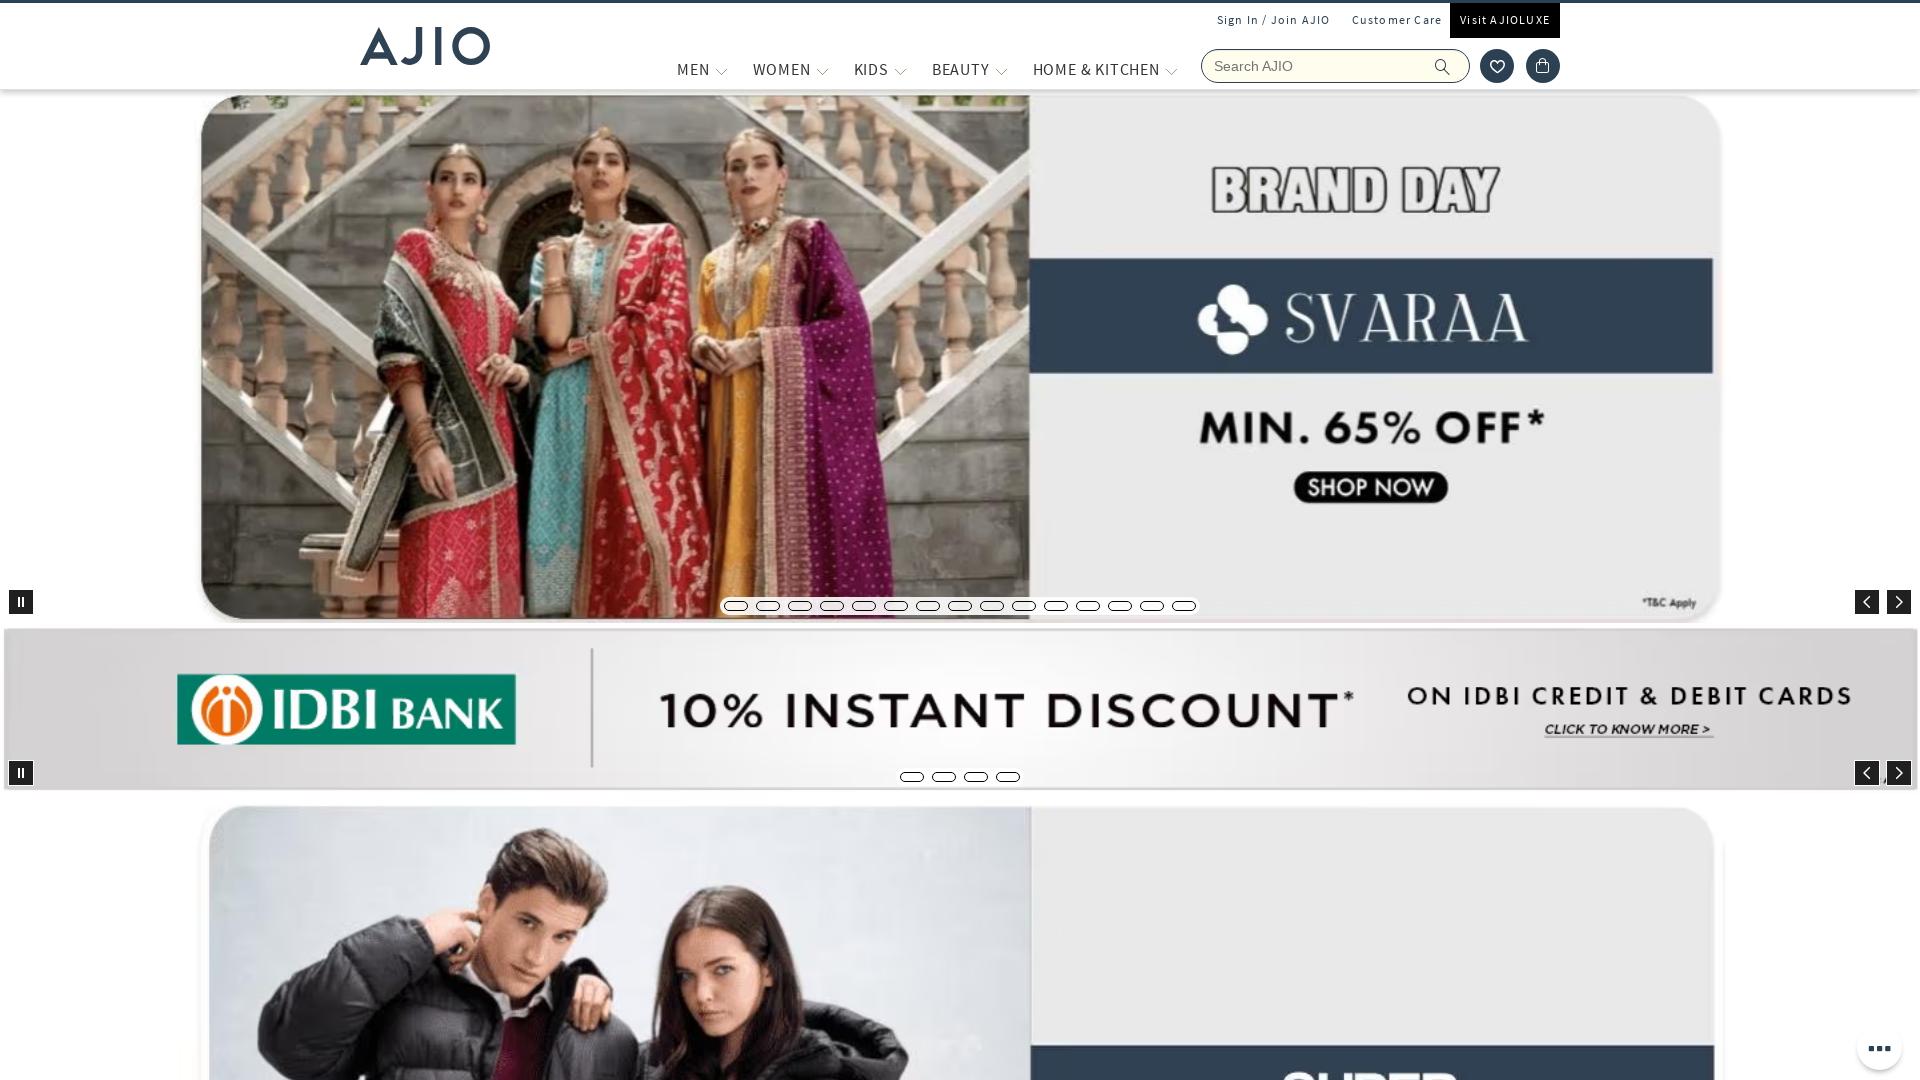